Tests a dropdown menu page by locating a country select element and verifying that a specific country option (India) exists in the dropdown list

Starting URL: https://www.globalsqa.com/demo-site/select-dropdown-menu/

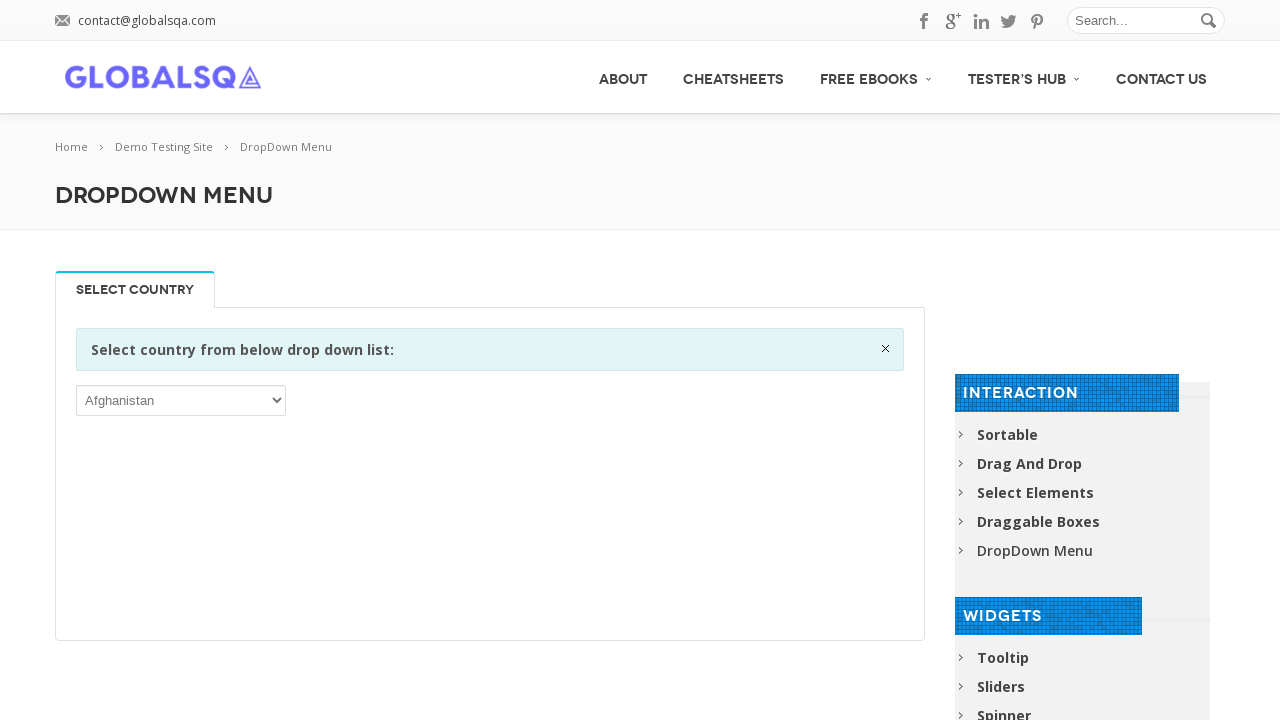

Waited for information div to be visible
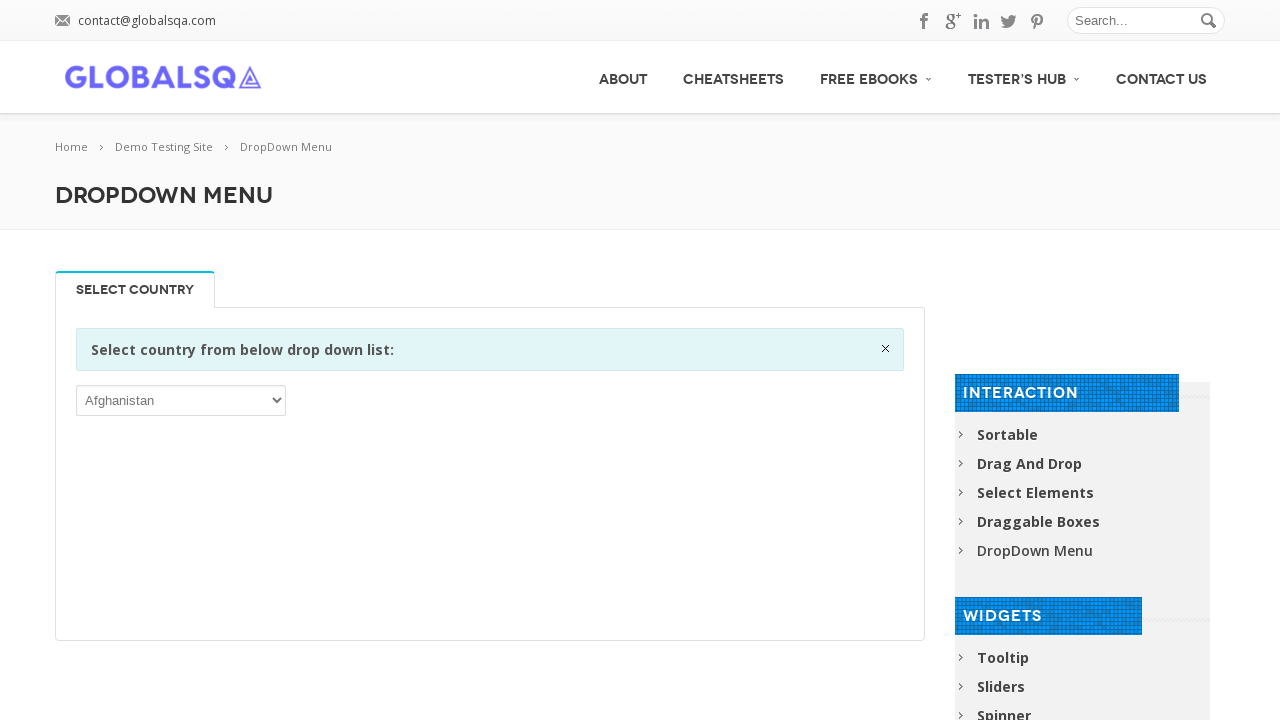

Retrieved text content from information section
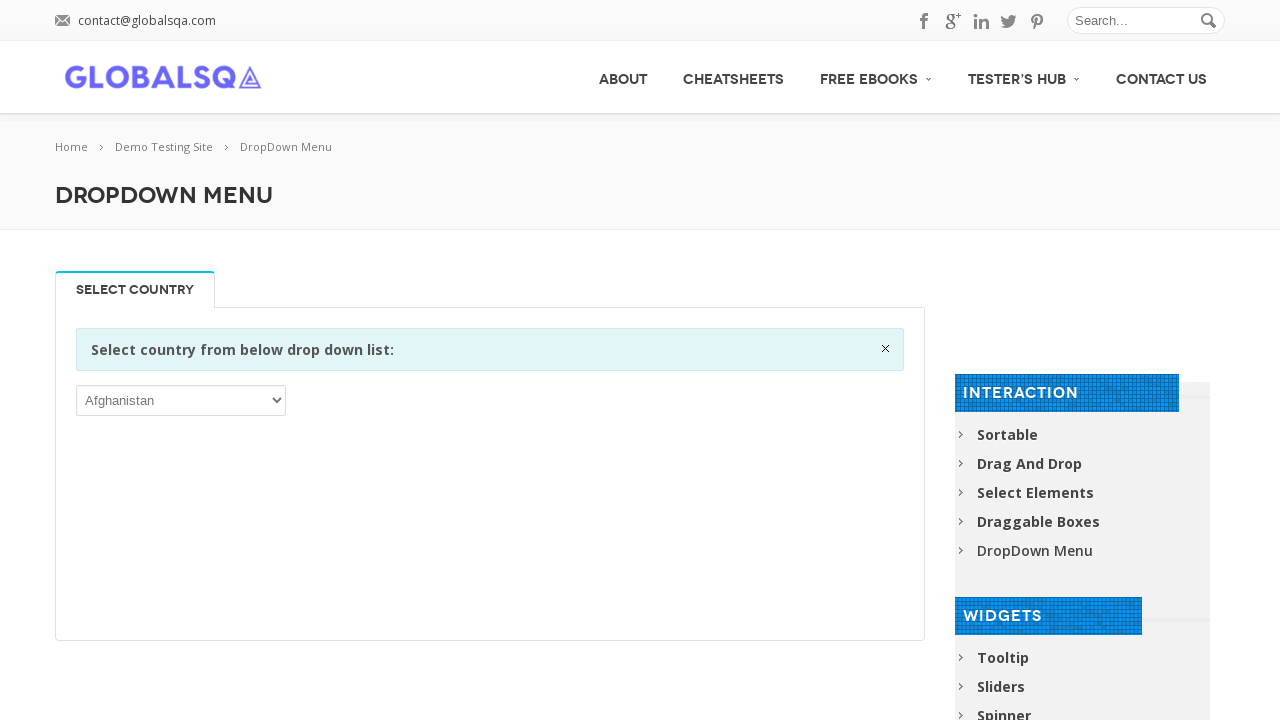

Located the country dropdown select element
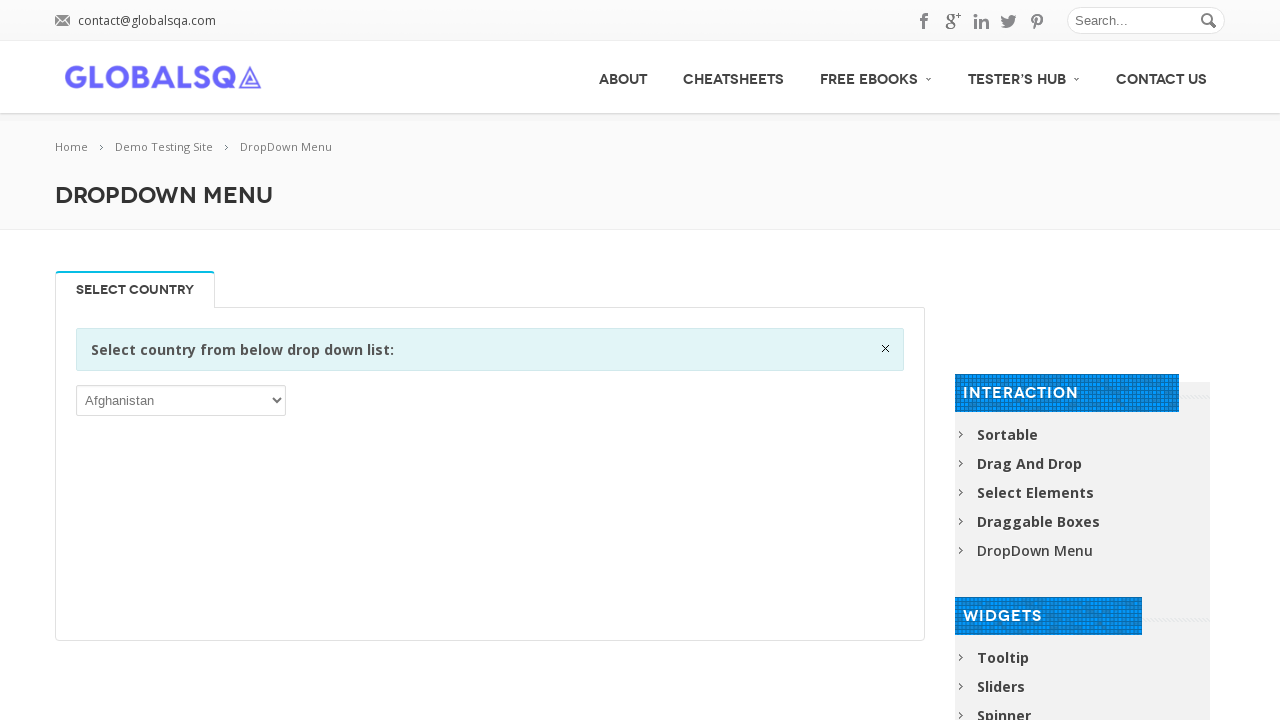

Waited for dropdown to be visible
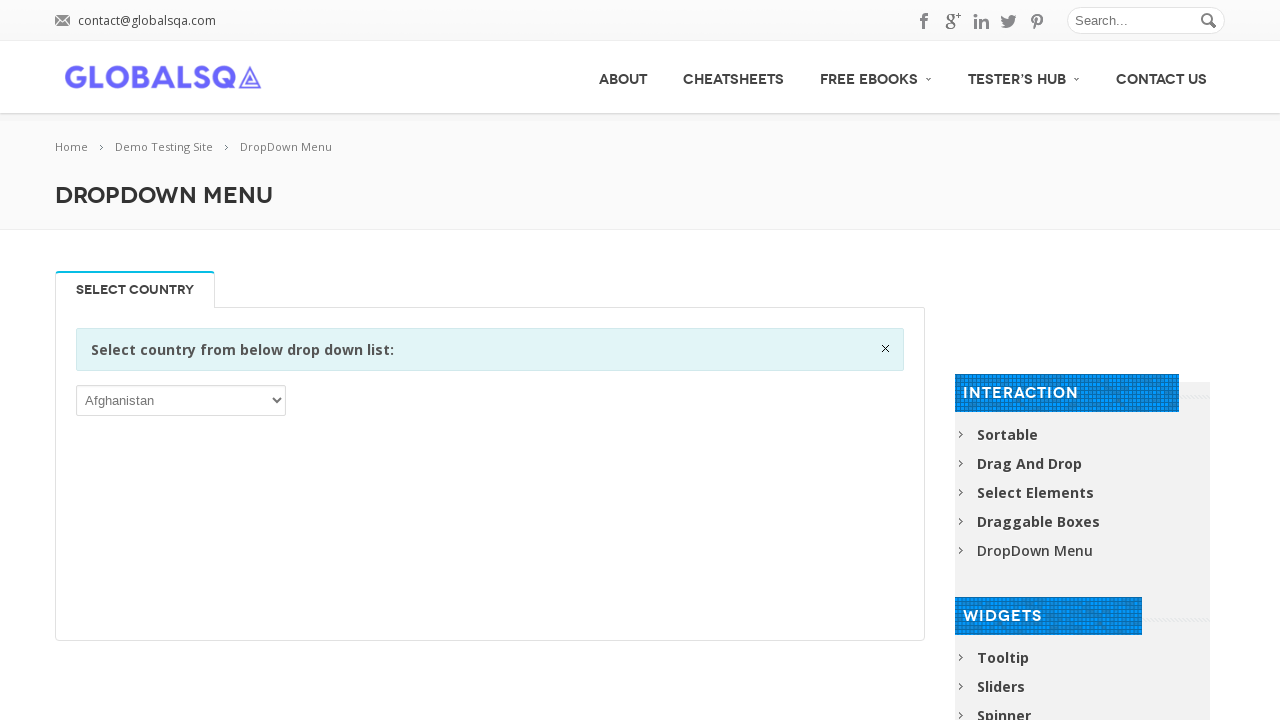

Retrieved all options from the dropdown
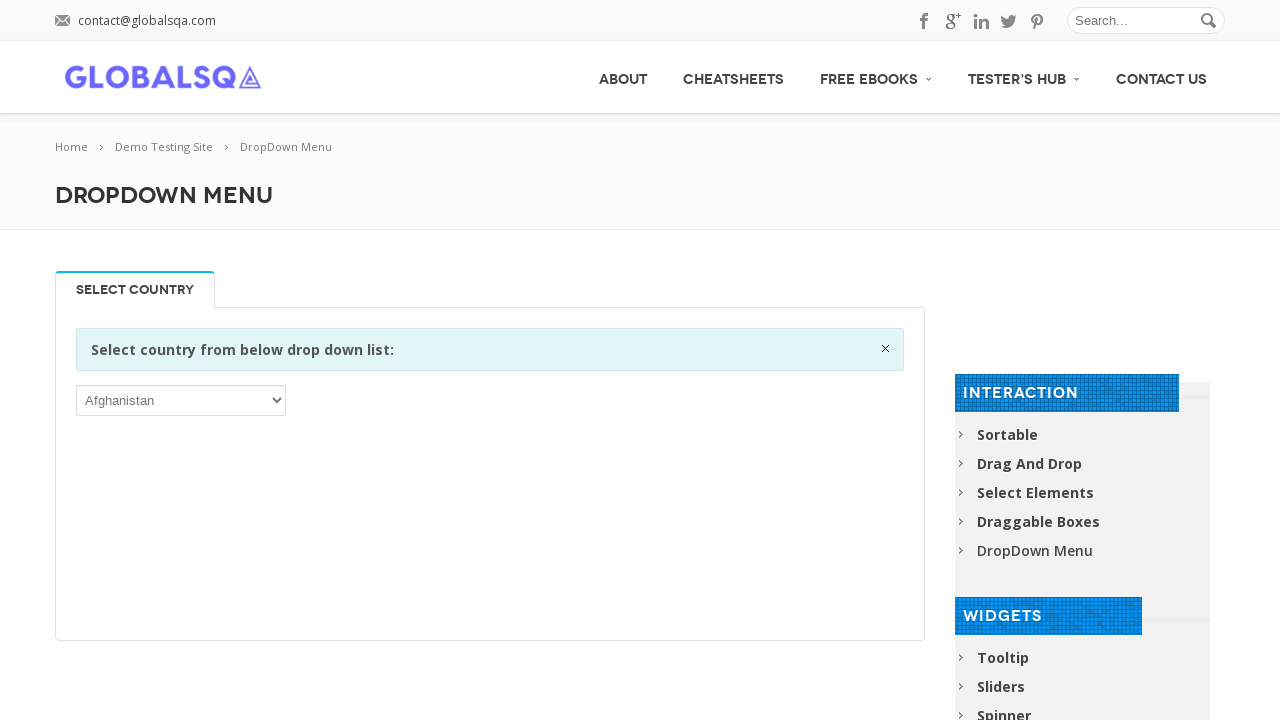

Selected India option from the country dropdown on //option[text()='Afghanistan']/ancestor::select
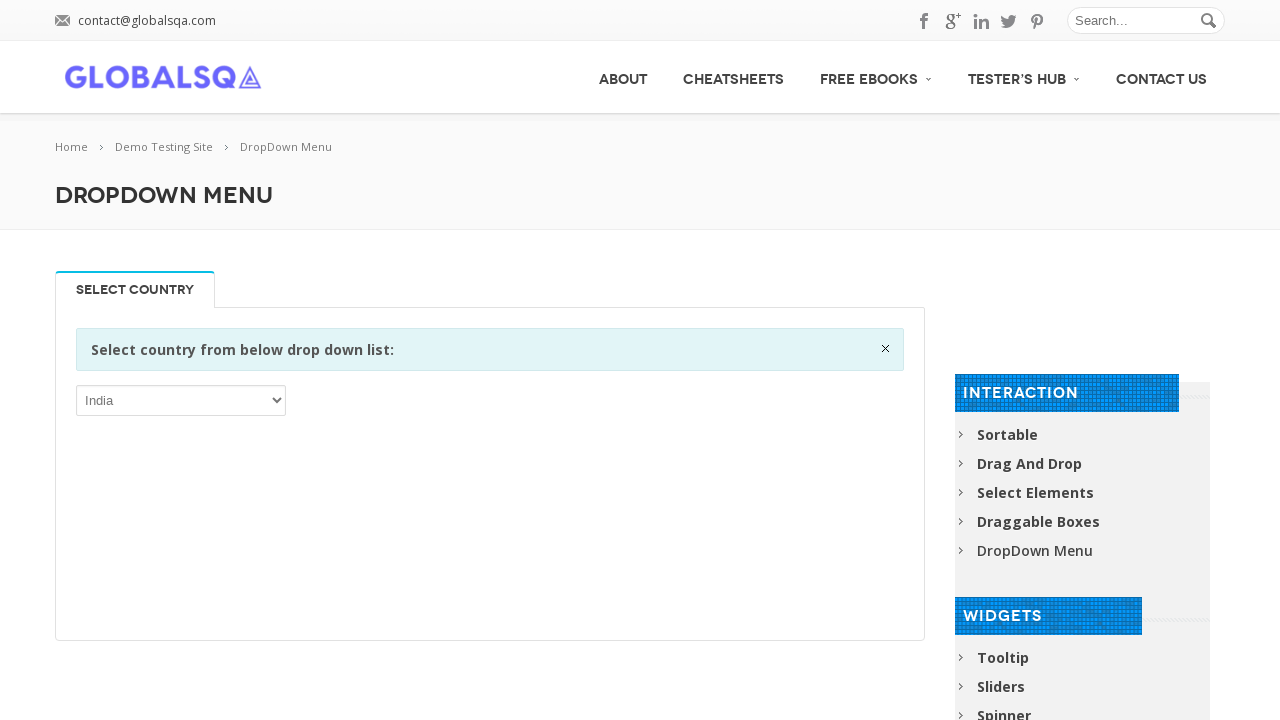

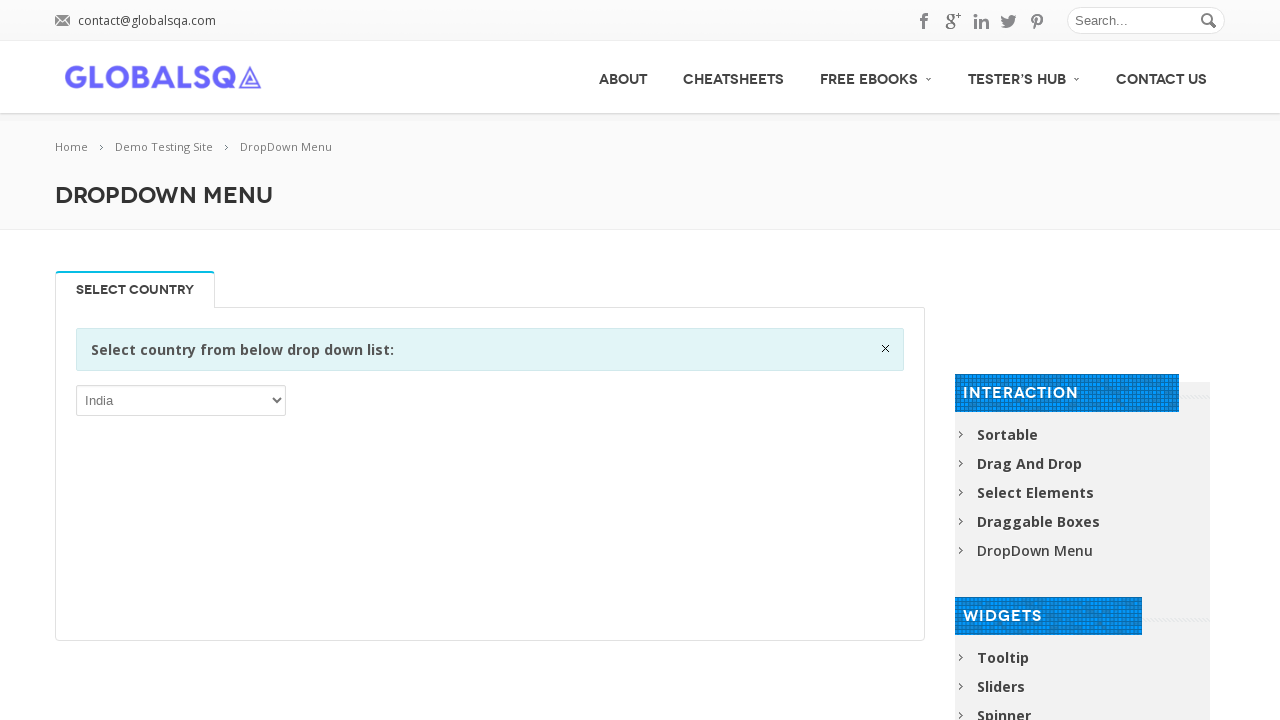